Tests the customer sorting functionality by clicking on the "First Name" column header to sort customers alphabetically, then verifies the sorting order is correct.

Starting URL: https://www.globalsqa.com/angularJs-protractor/BankingProject/#/manager

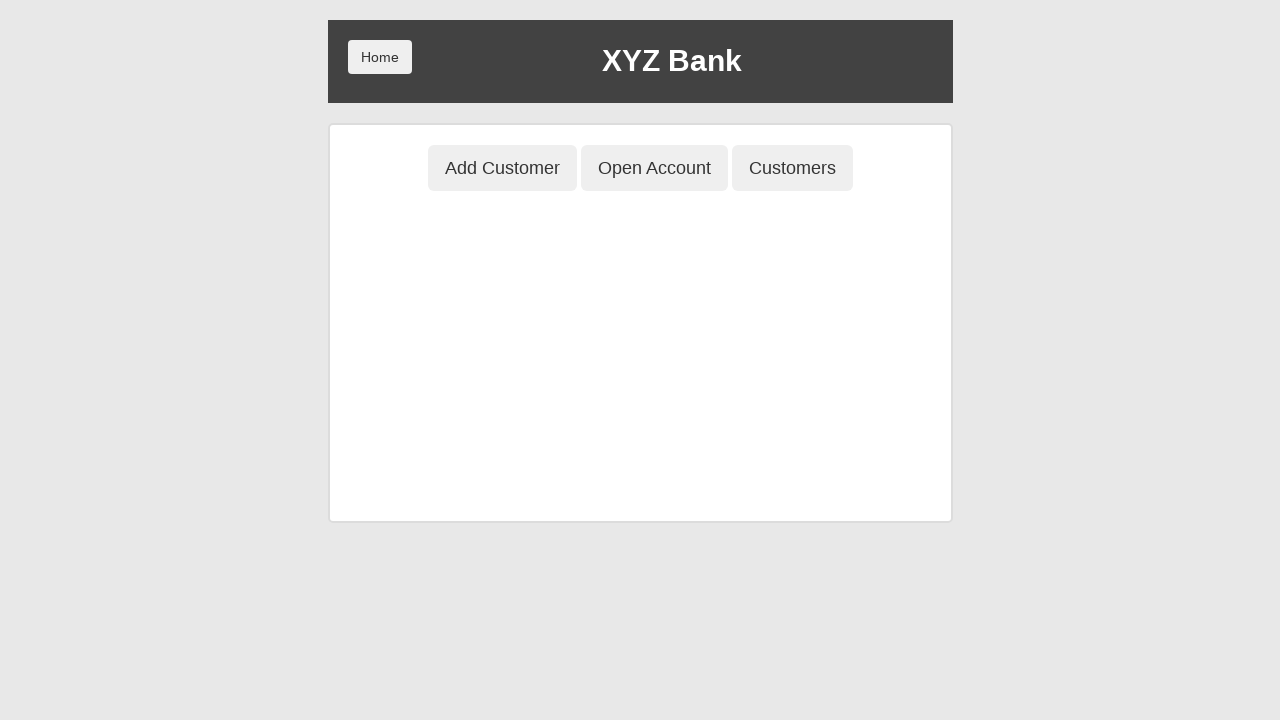

Clicked 'Customers' menu button to view customers list at (792, 168) on button:has-text('Customers')
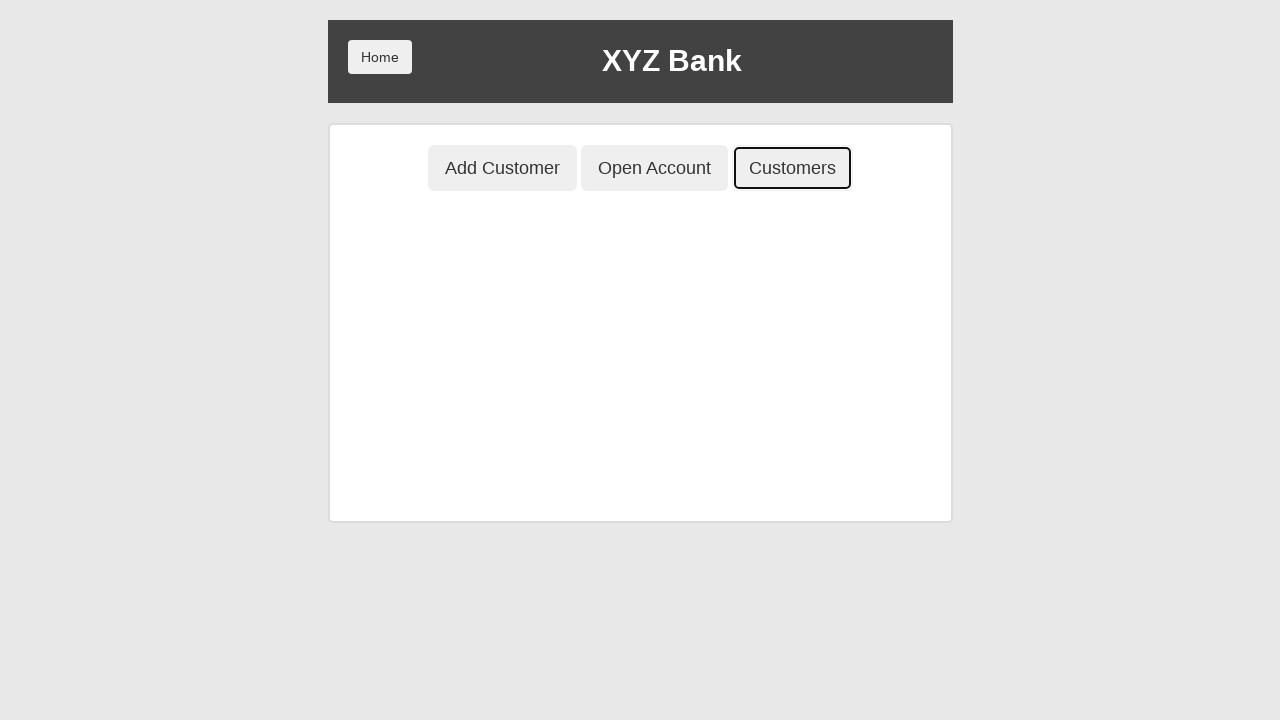

Customers table loaded
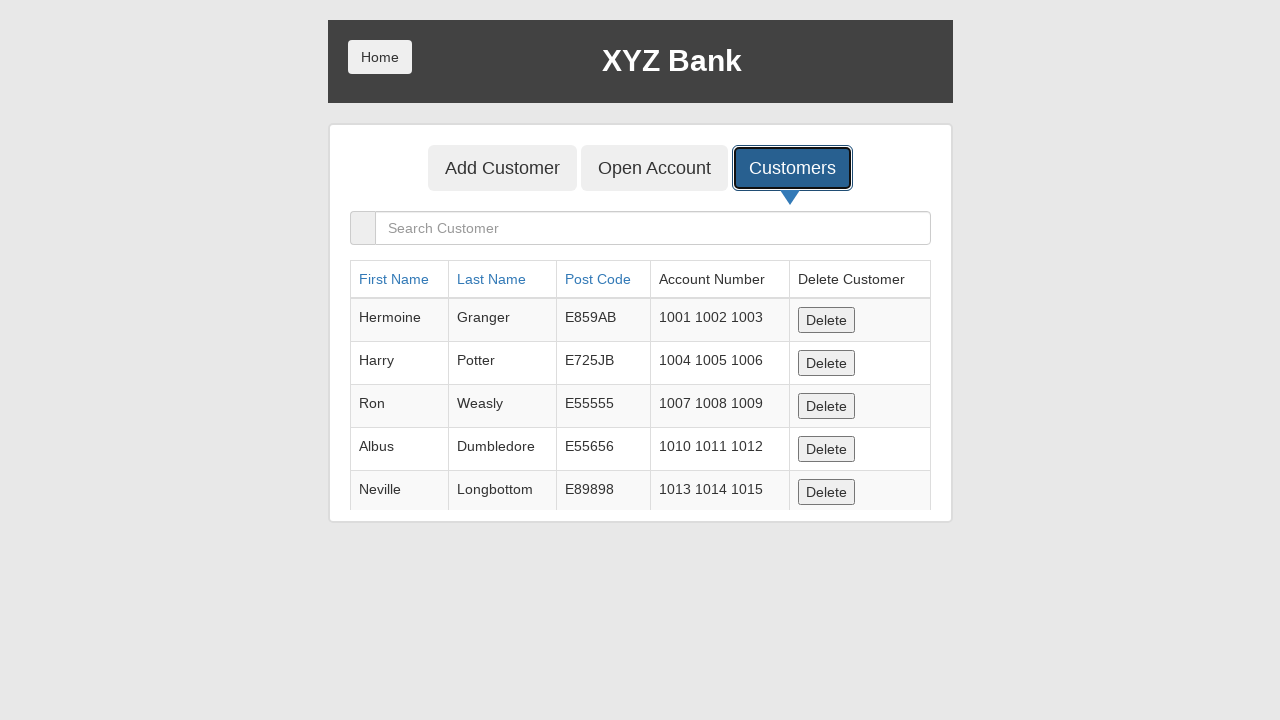

Clicked 'First Name' column header (first click - descending sort) at (394, 279) on a:has-text('First Name')
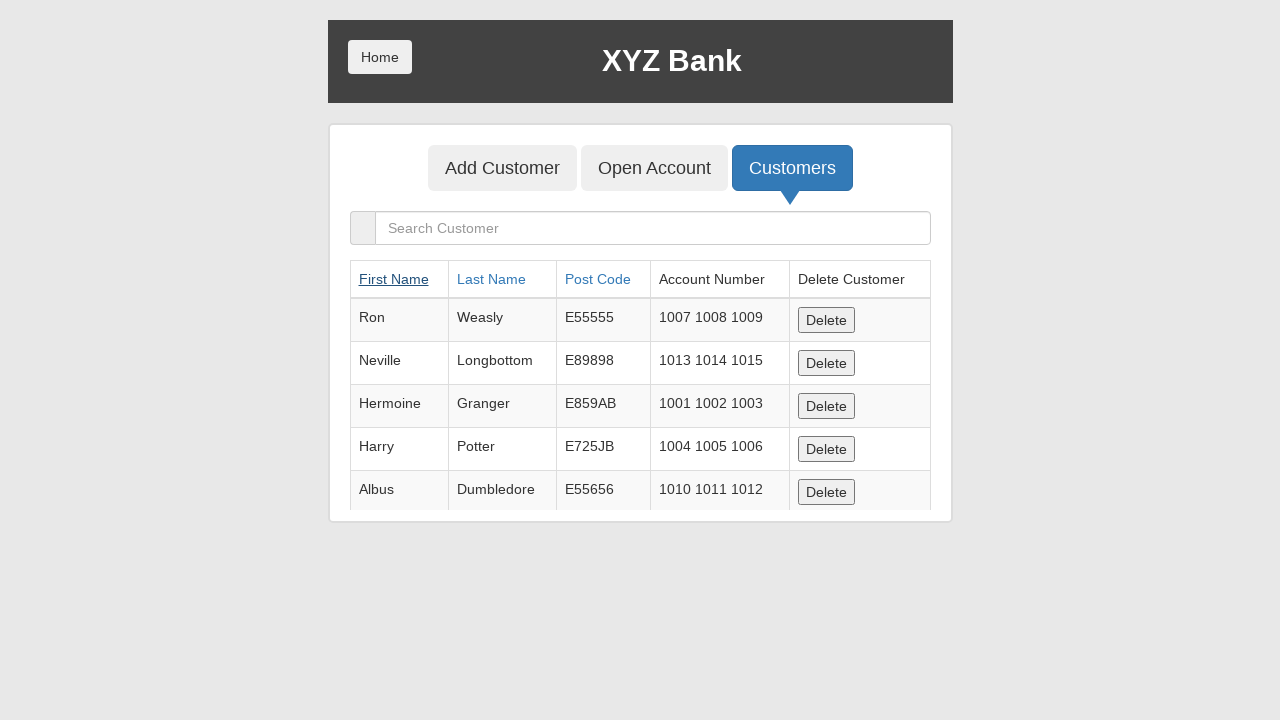

Clicked 'First Name' column header again (second click - ascending/alphabetical sort) at (394, 279) on a:has-text('First Name')
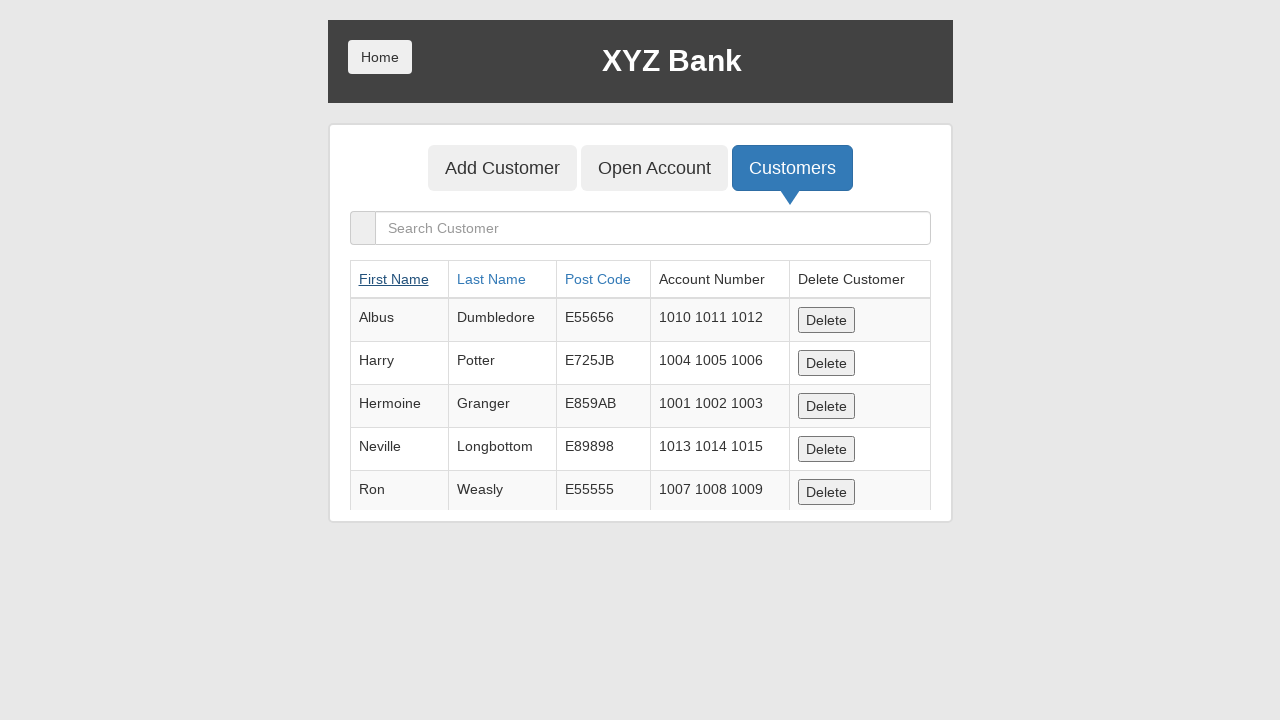

Waited for table to update after sorting
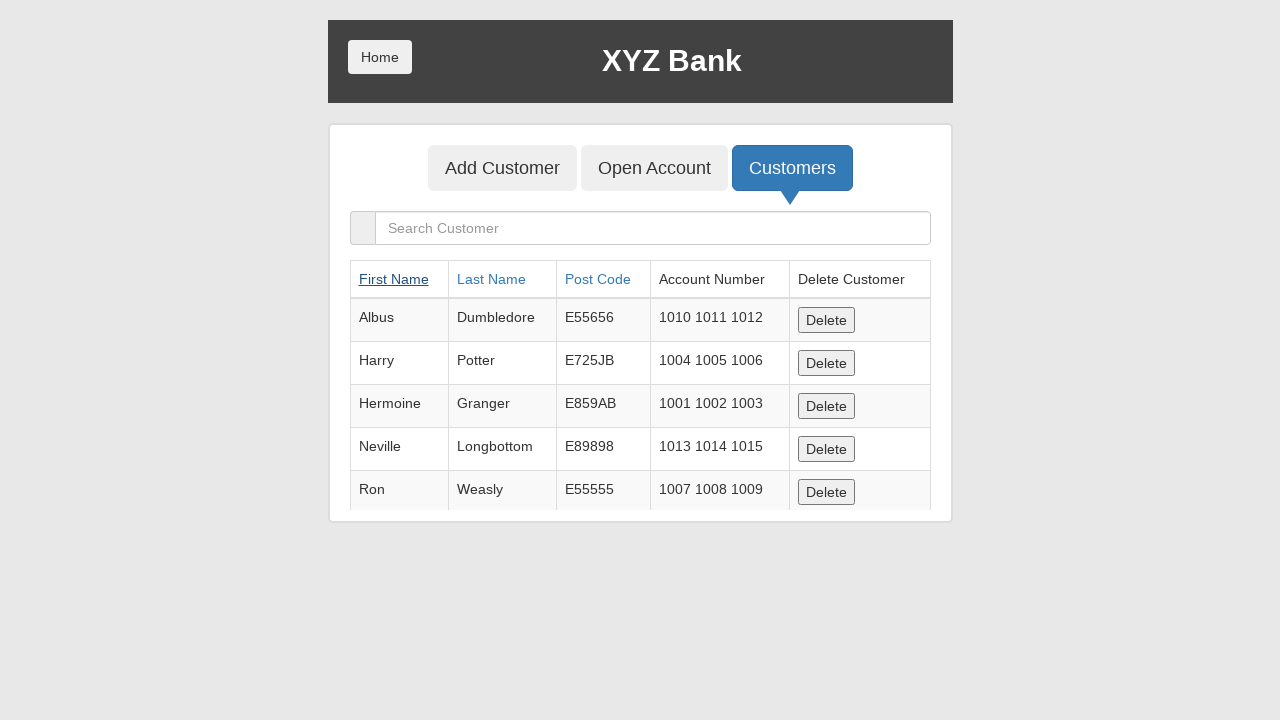

Retrieved all first names from table cells
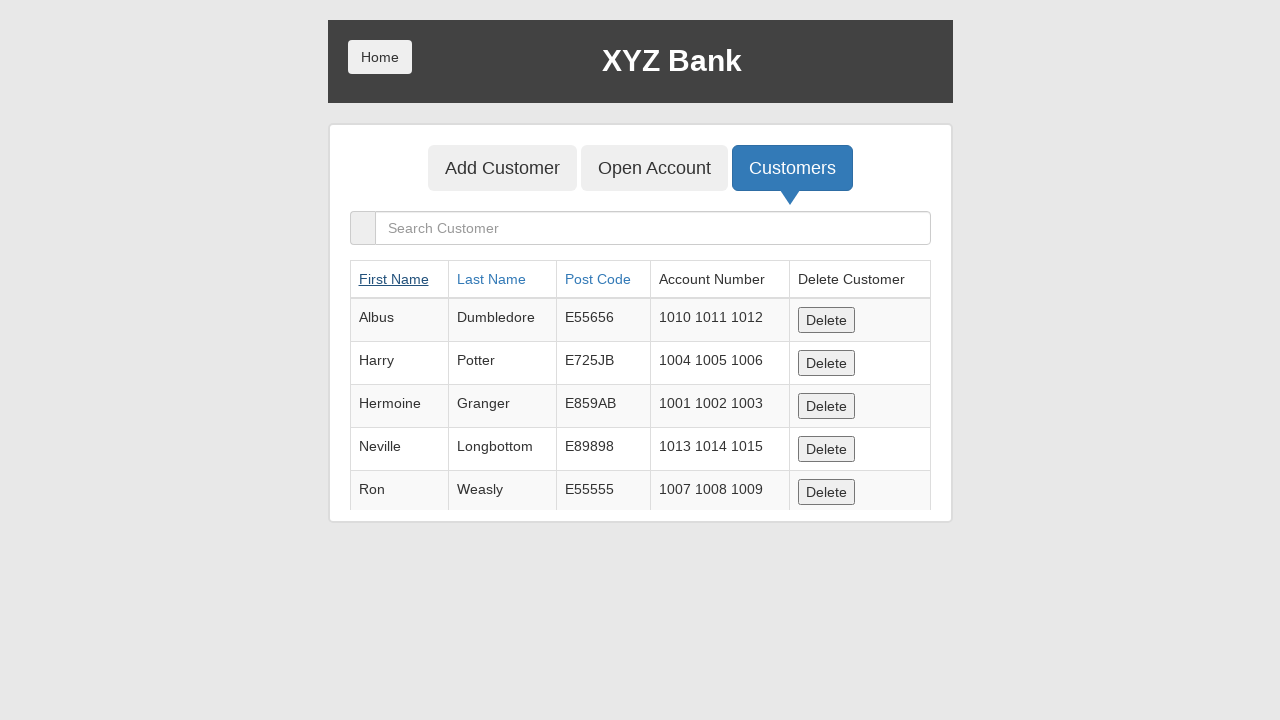

Verified that customers are sorted alphabetically by first name
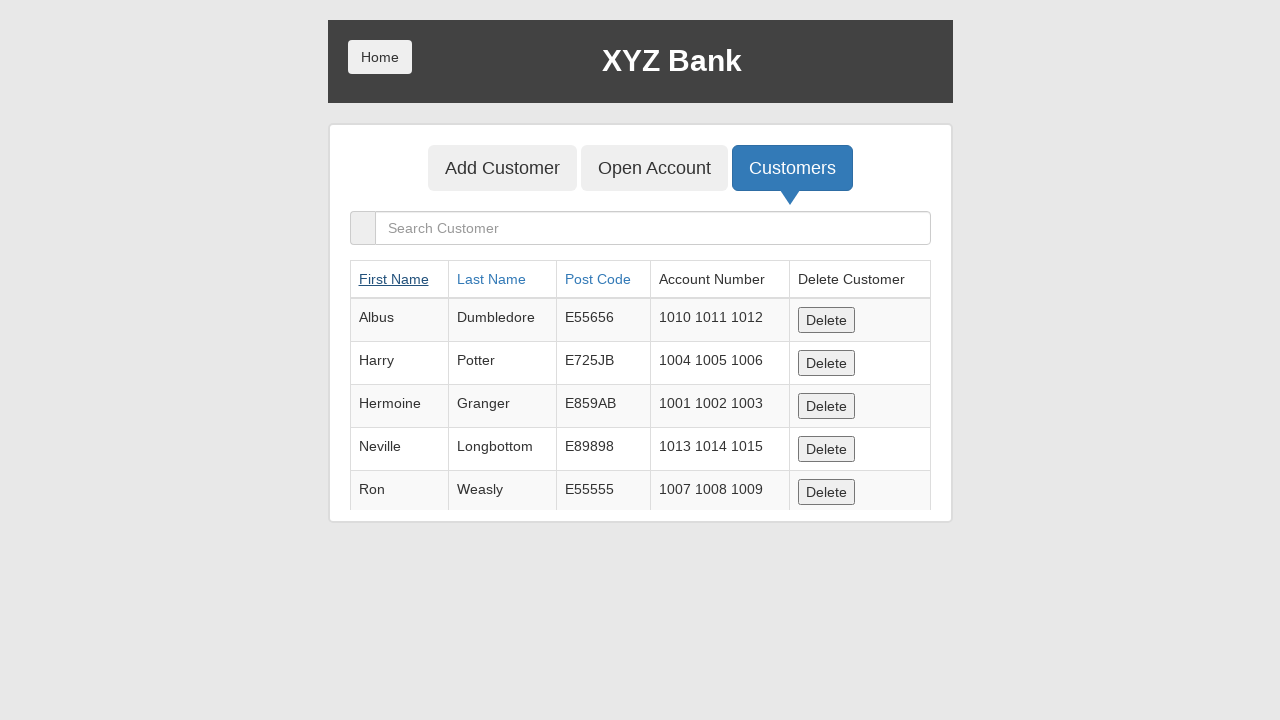

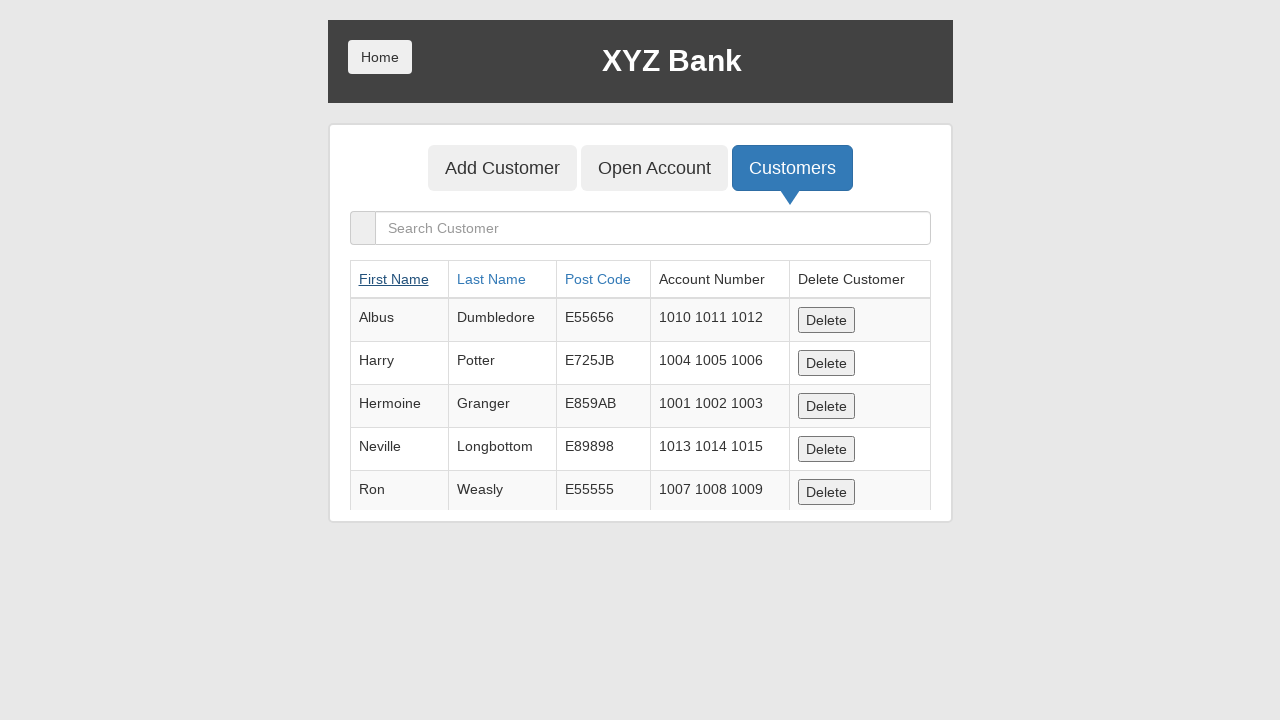